Navigates to a login practice page and verifies the page loads by checking the title

Starting URL: https://rahulshettyacademy.com/loginpagePractise/

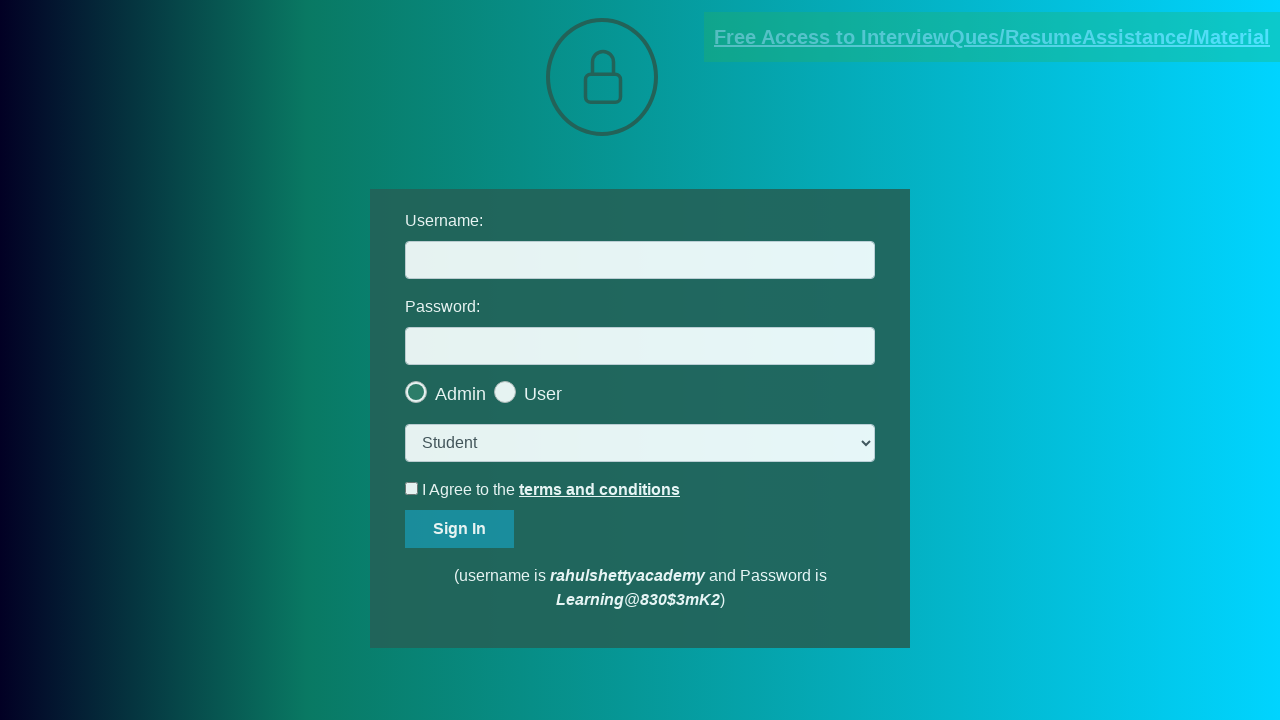

Waited for page to reach domcontentloaded state
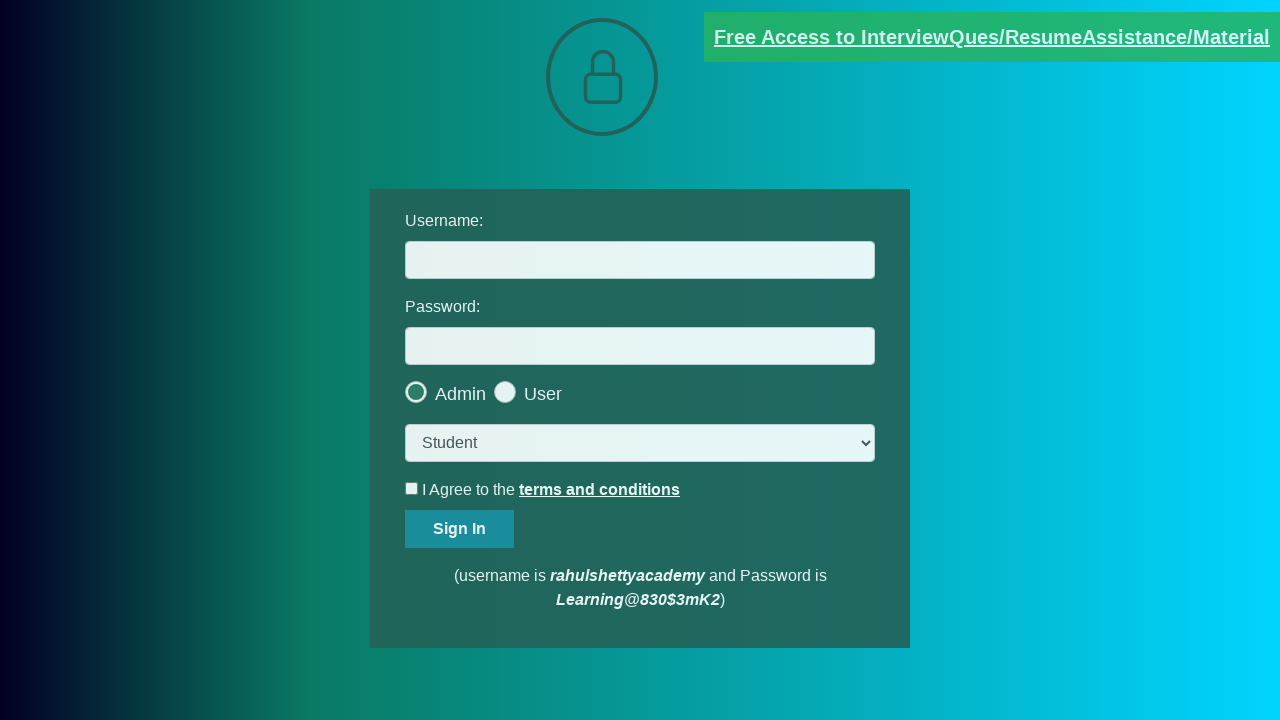

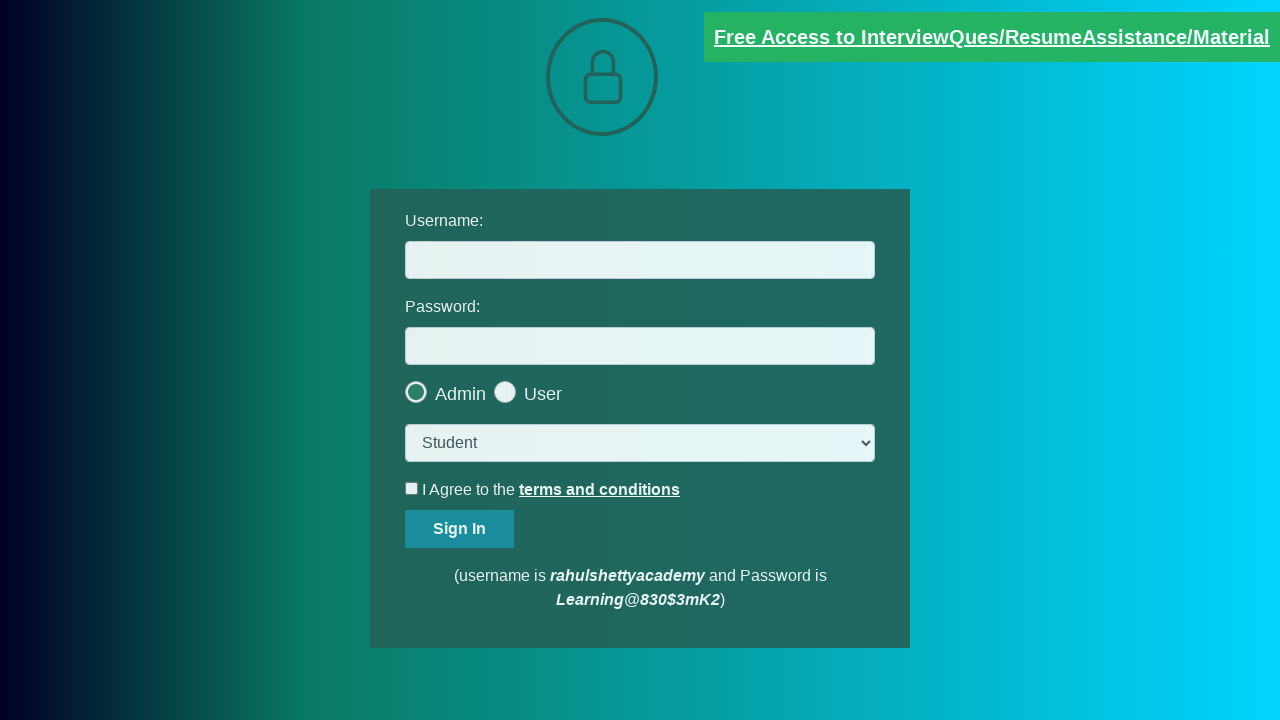